Tests dynamic content loading by clicking a Start button and waiting for a "Hello World!" message to appear after the loading completes

Starting URL: https://the-internet.herokuapp.com/dynamic_loading/1

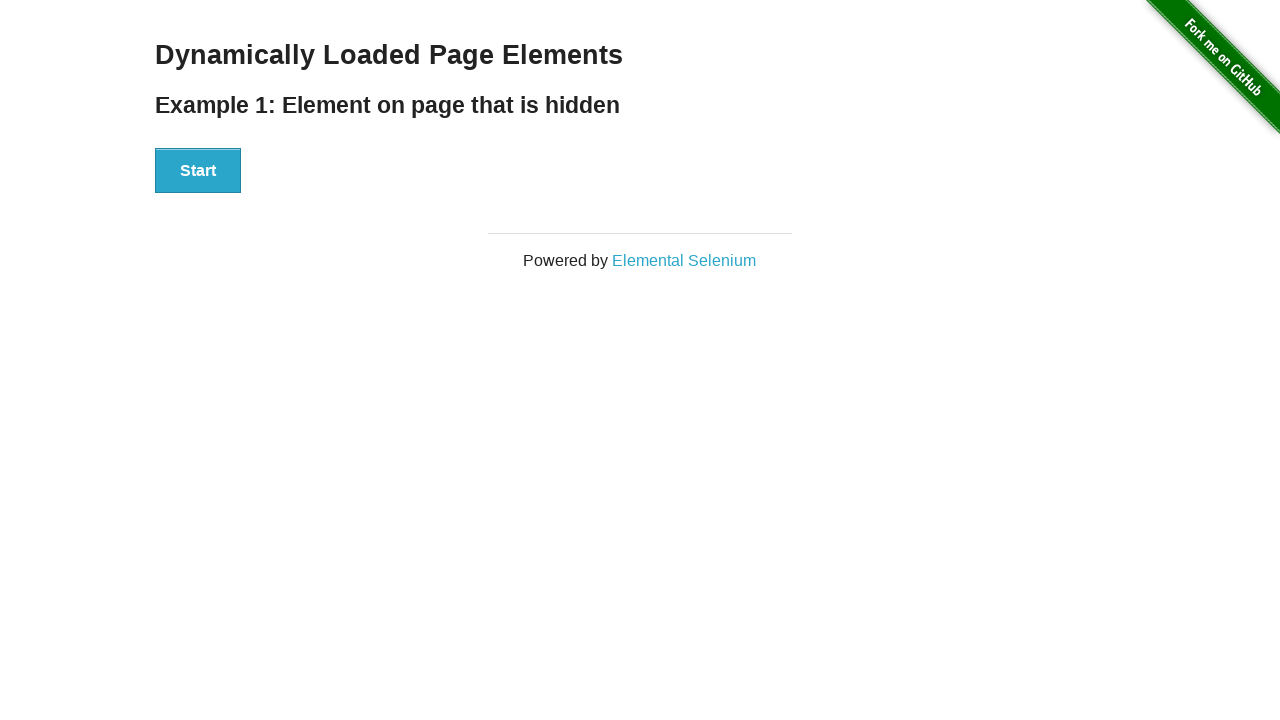

Clicked Start button to trigger dynamic content loading at (198, 171) on #start button
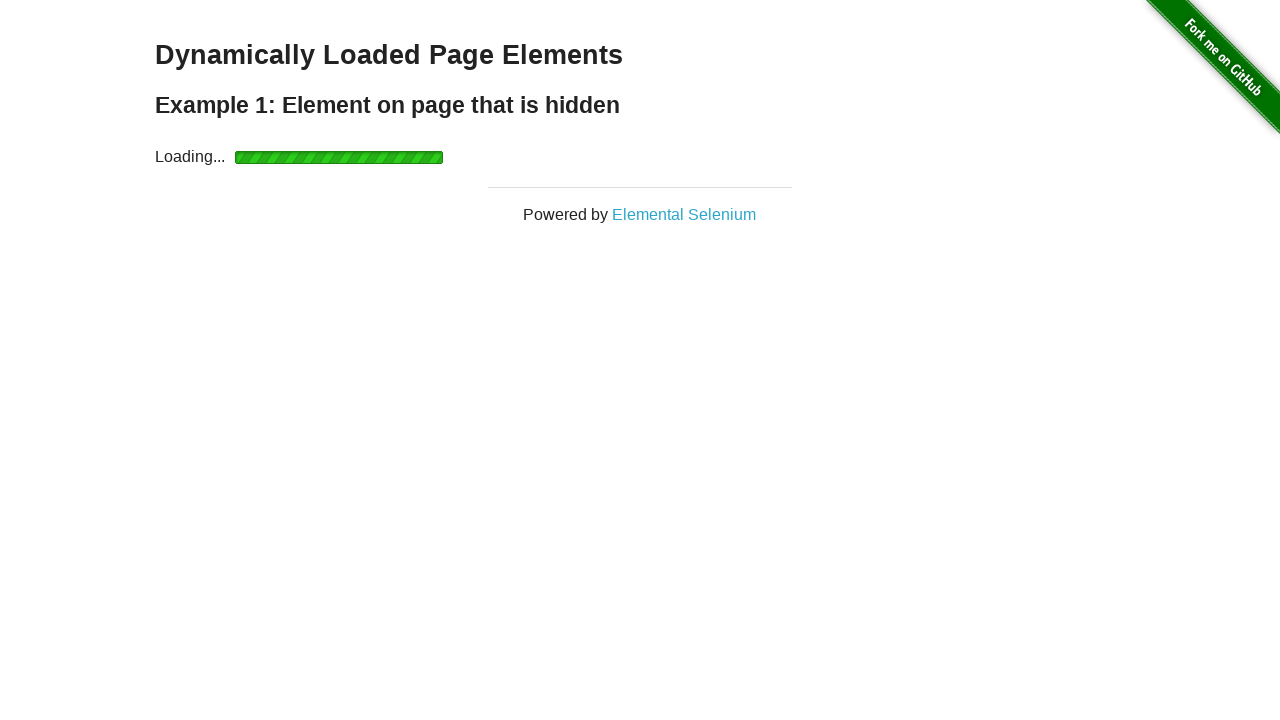

Waited for 'Hello World!' message to appear in #finish h4
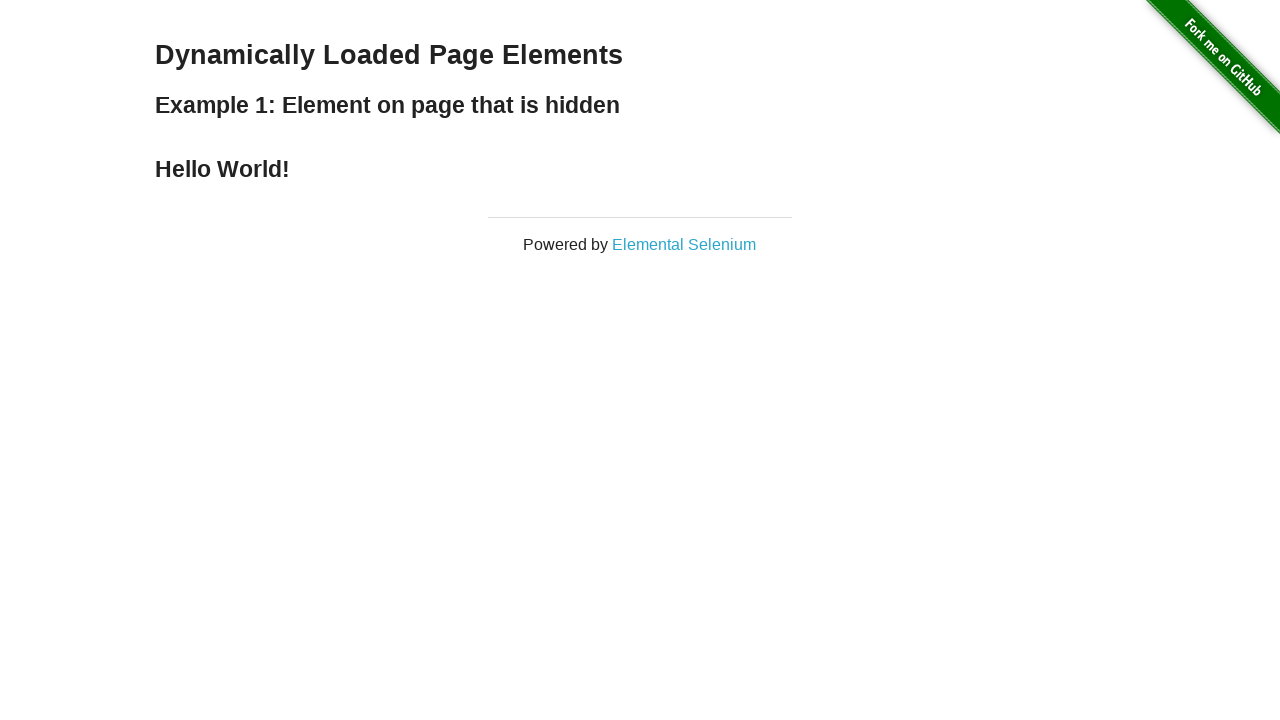

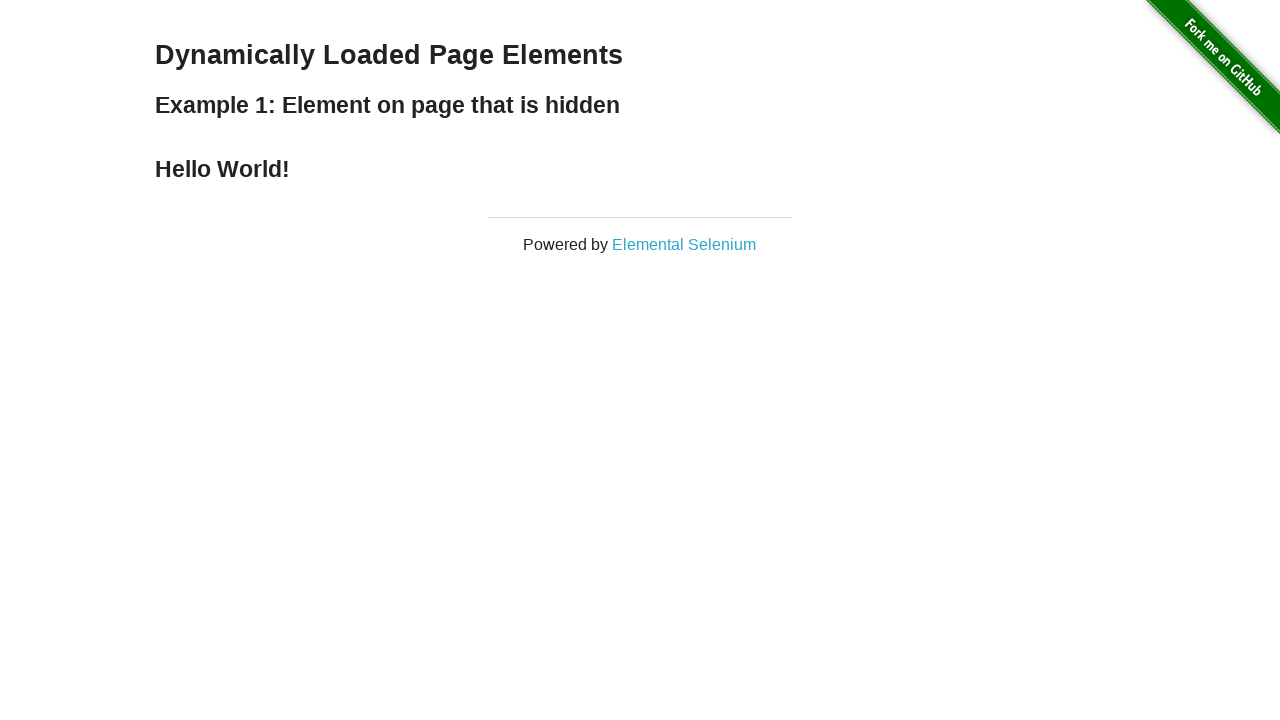